Tests a practice form submission by filling out all fields including name, email, gender, mobile number, date of birth, subjects, hobbies, file upload, address, state and city, then verifies the confirmation modal appears with correct data.

Starting URL: https://demoqa.com/automation-practice-form

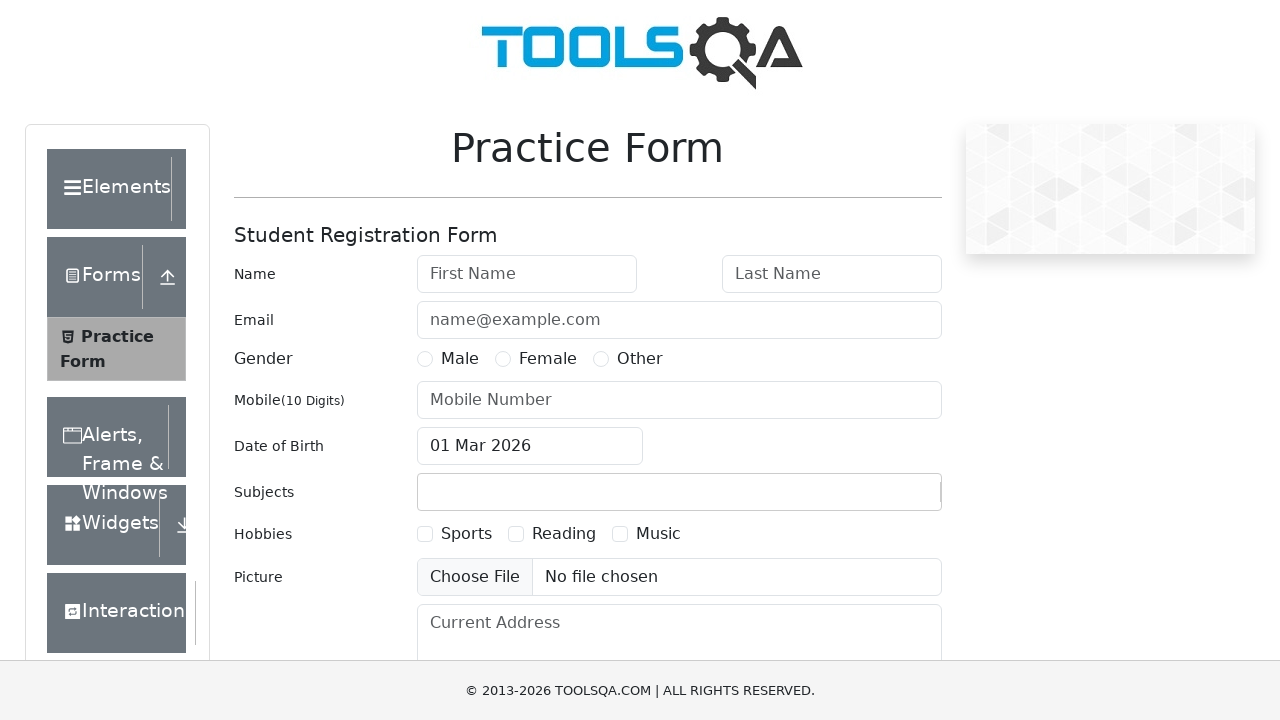

Removed footer element that may interfere with form
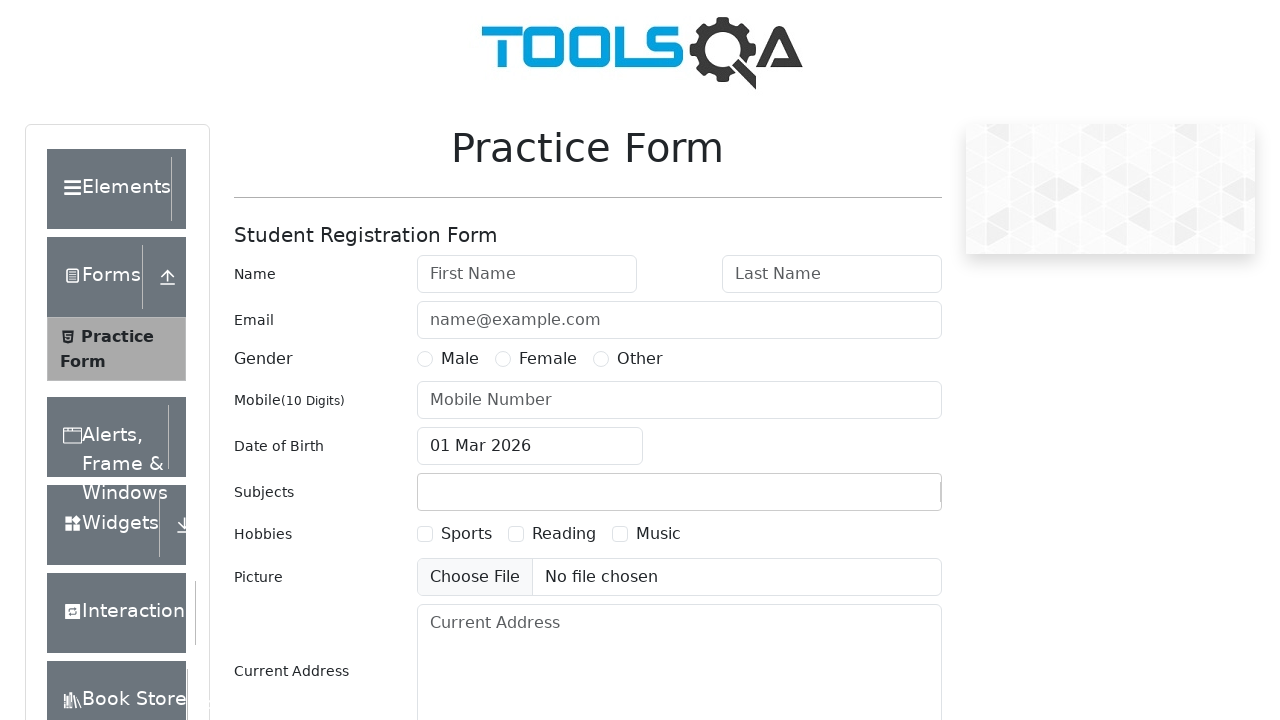

Removed fixed banner element
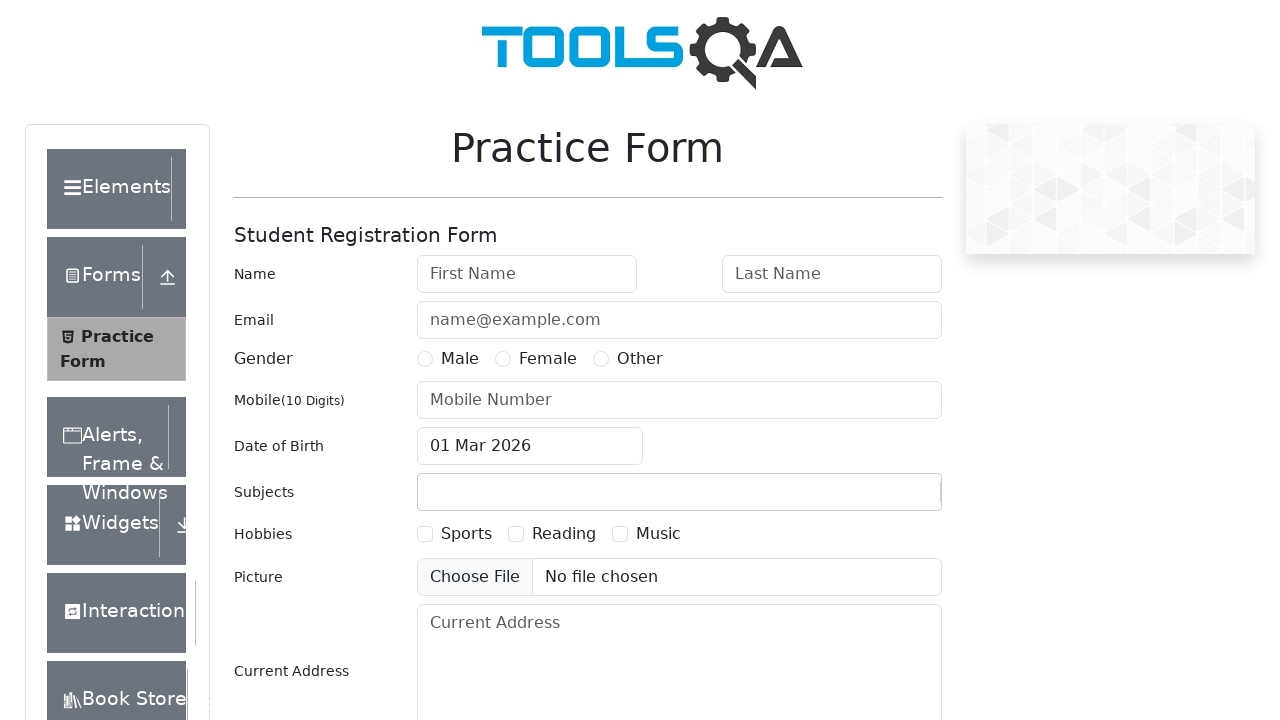

Filled first name field with 'Jennifer' on #firstName
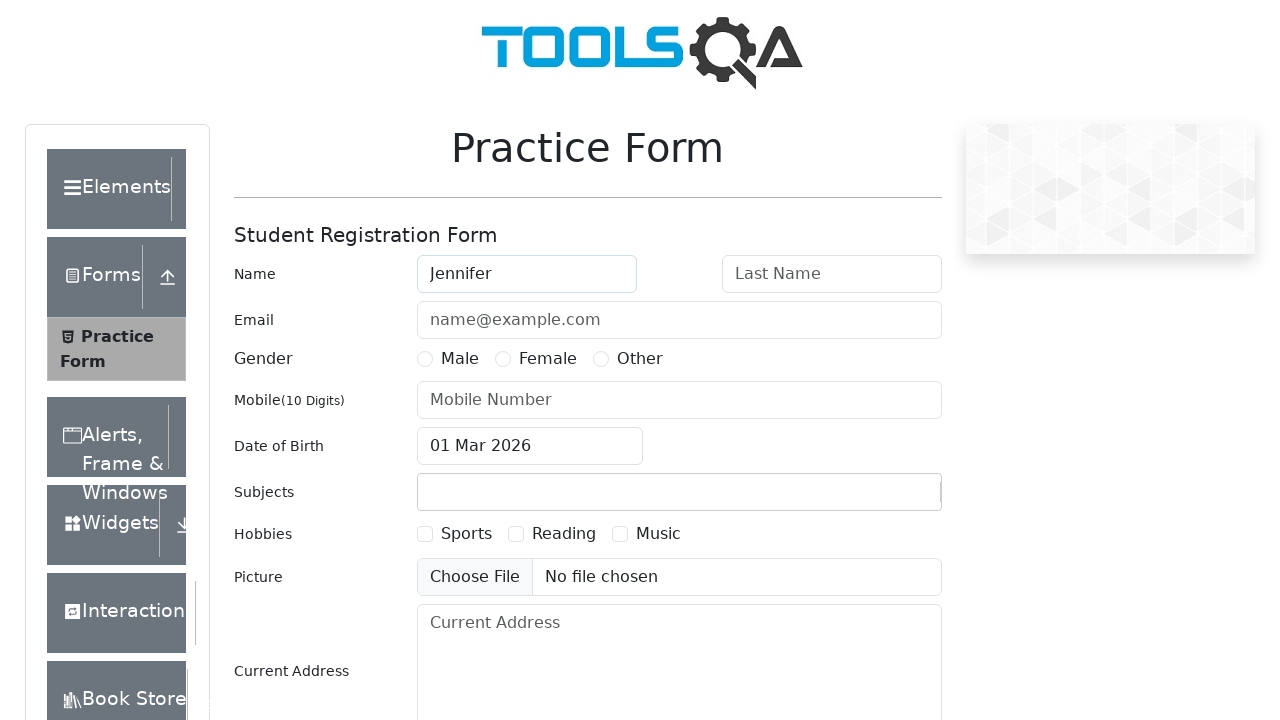

Filled last name field with 'Thompson' on #lastName
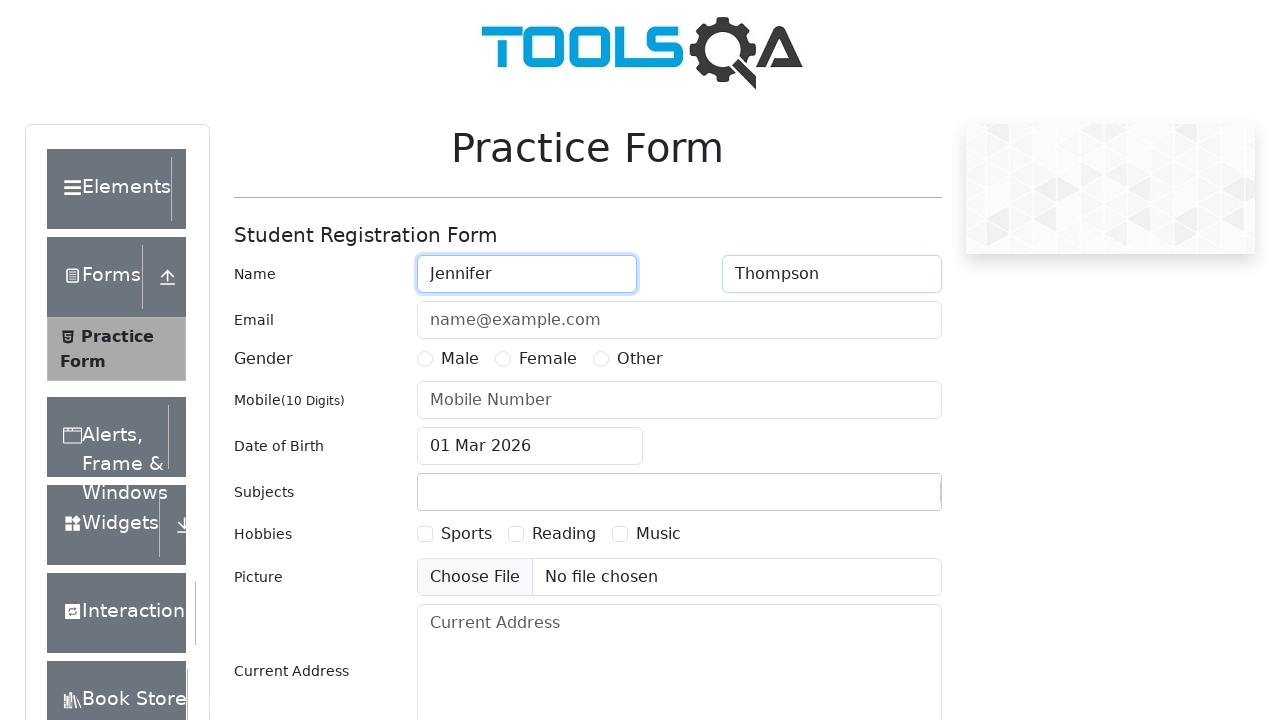

Filled email field with 'jennifer.thompson@testmail.com' on #userEmail
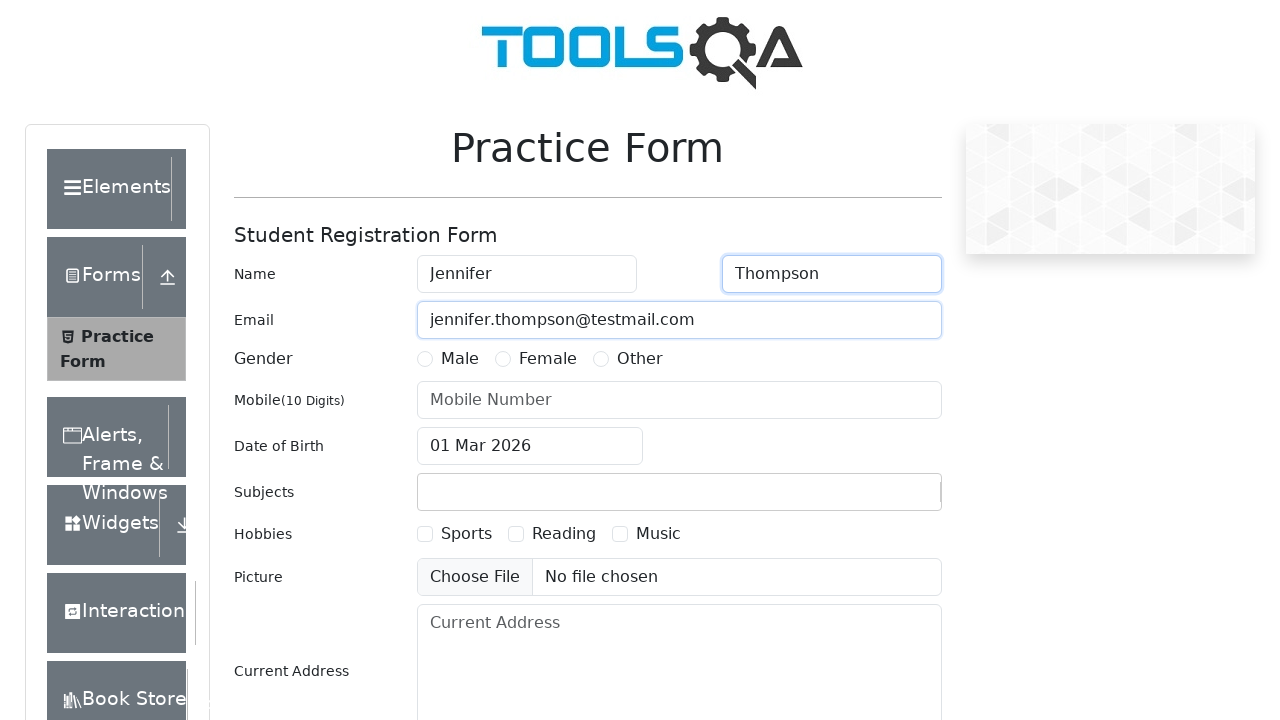

Selected Female gender option
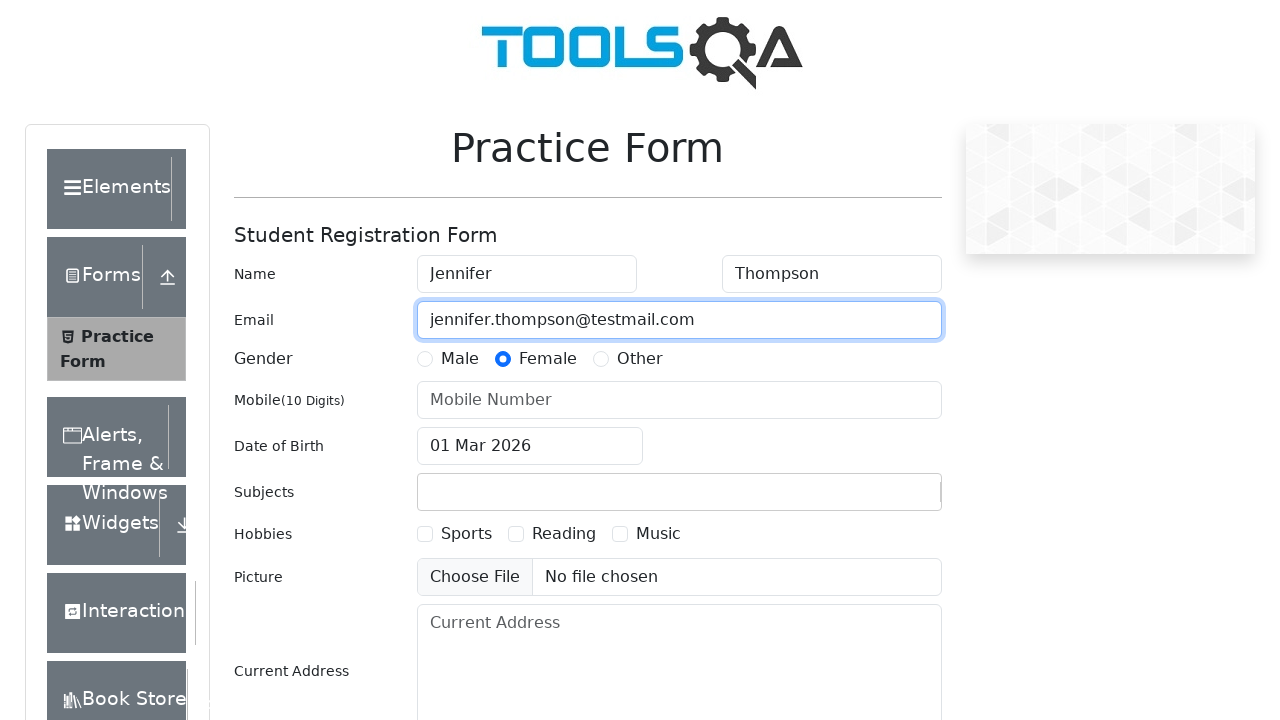

Filled mobile number field with '9876543210' on #userNumber
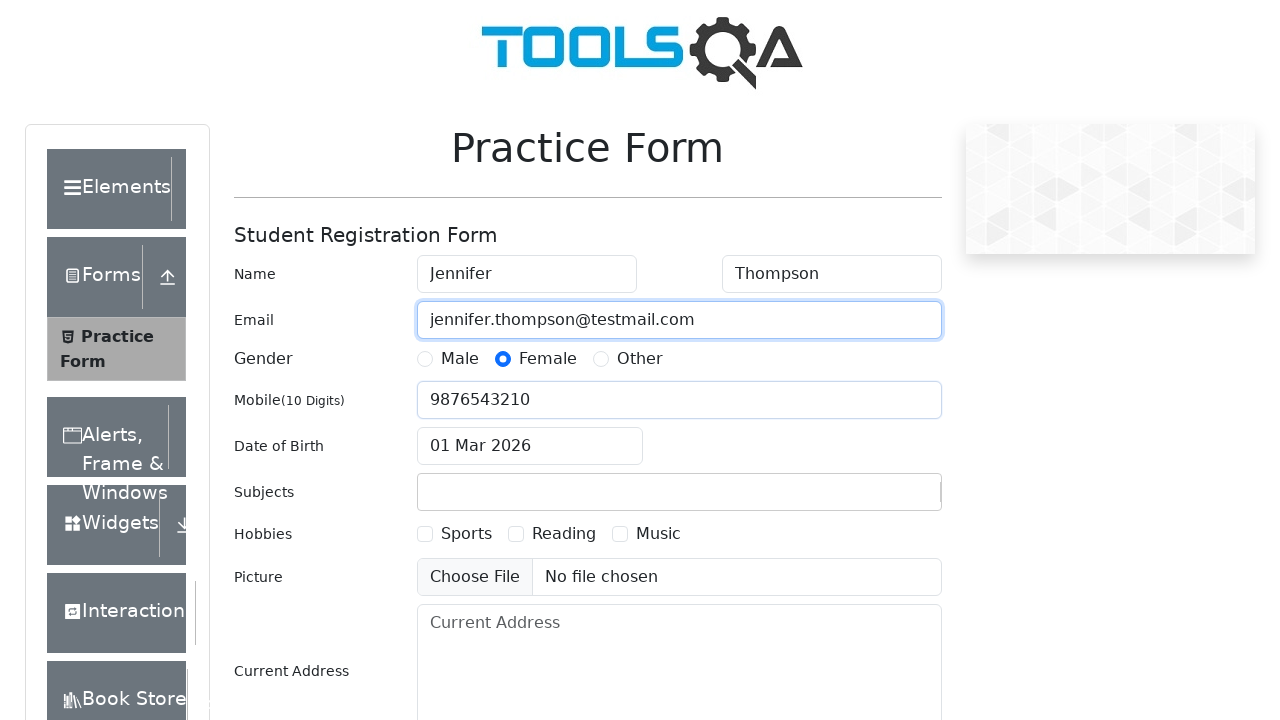

Clicked date of birth input field at (530, 446) on #dateOfBirthInput
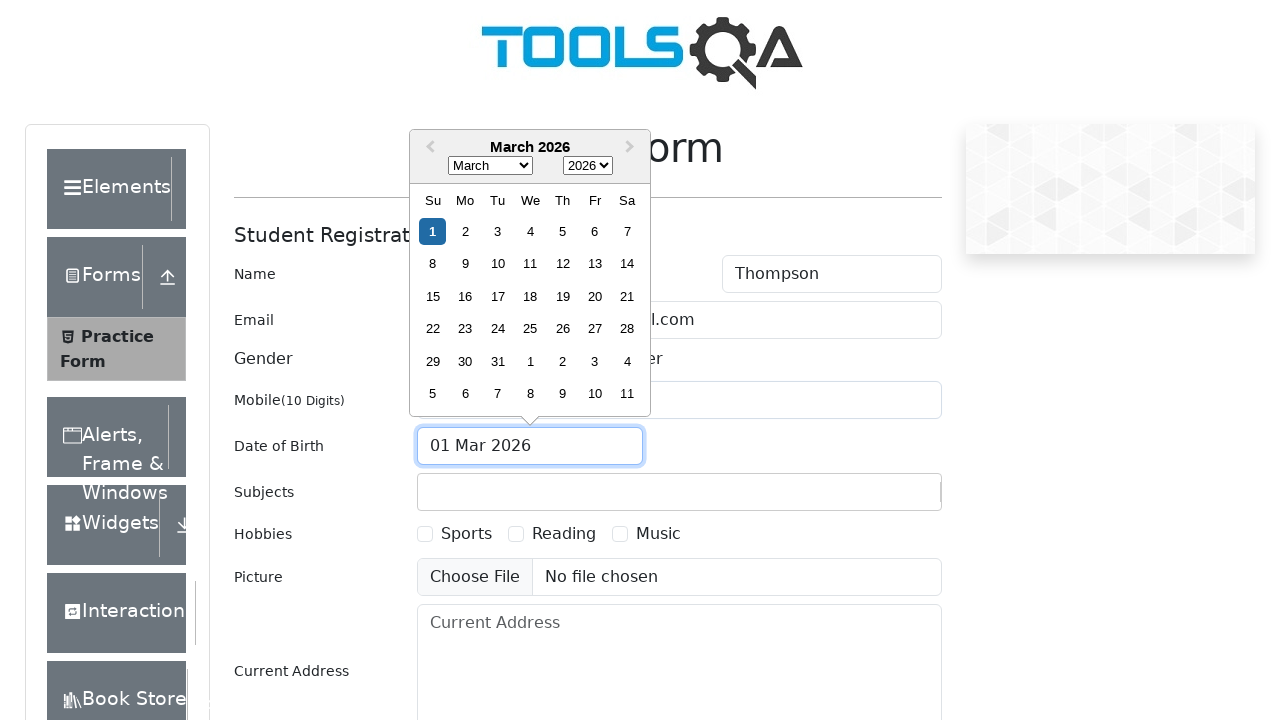

Selected August from month dropdown on .react-datepicker__month-select
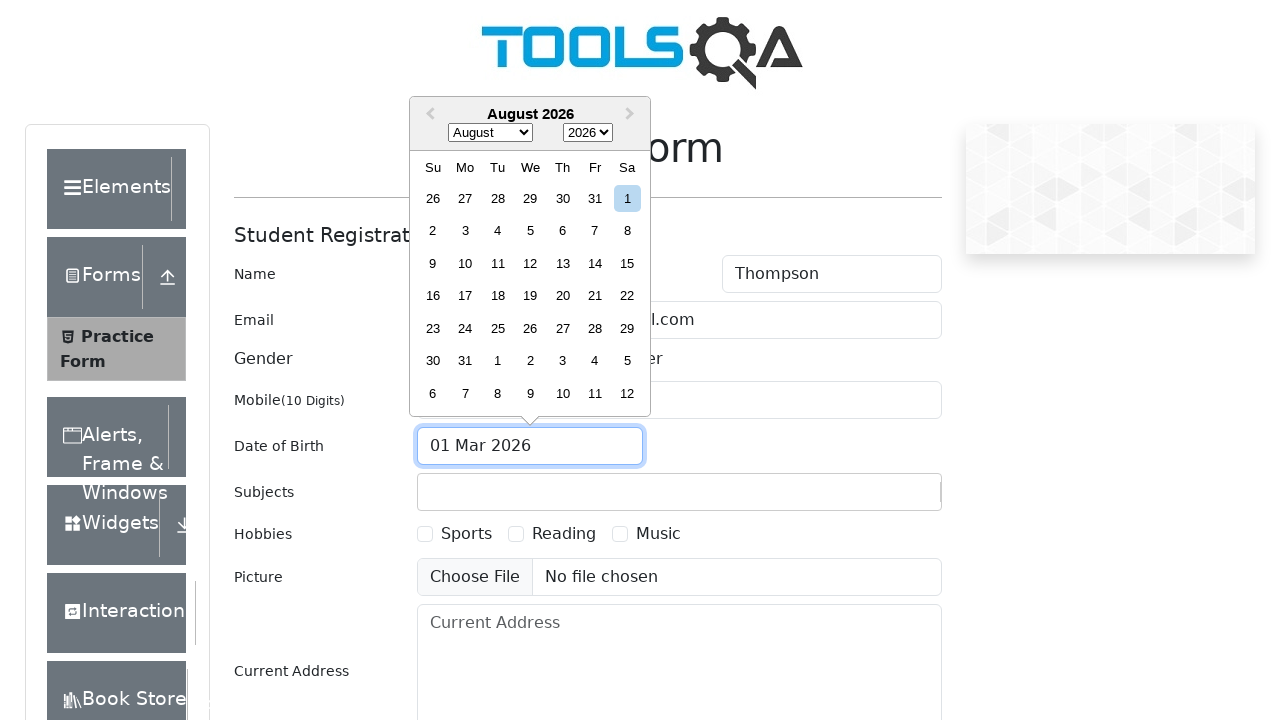

Selected 1992 from year dropdown on .react-datepicker__year-select
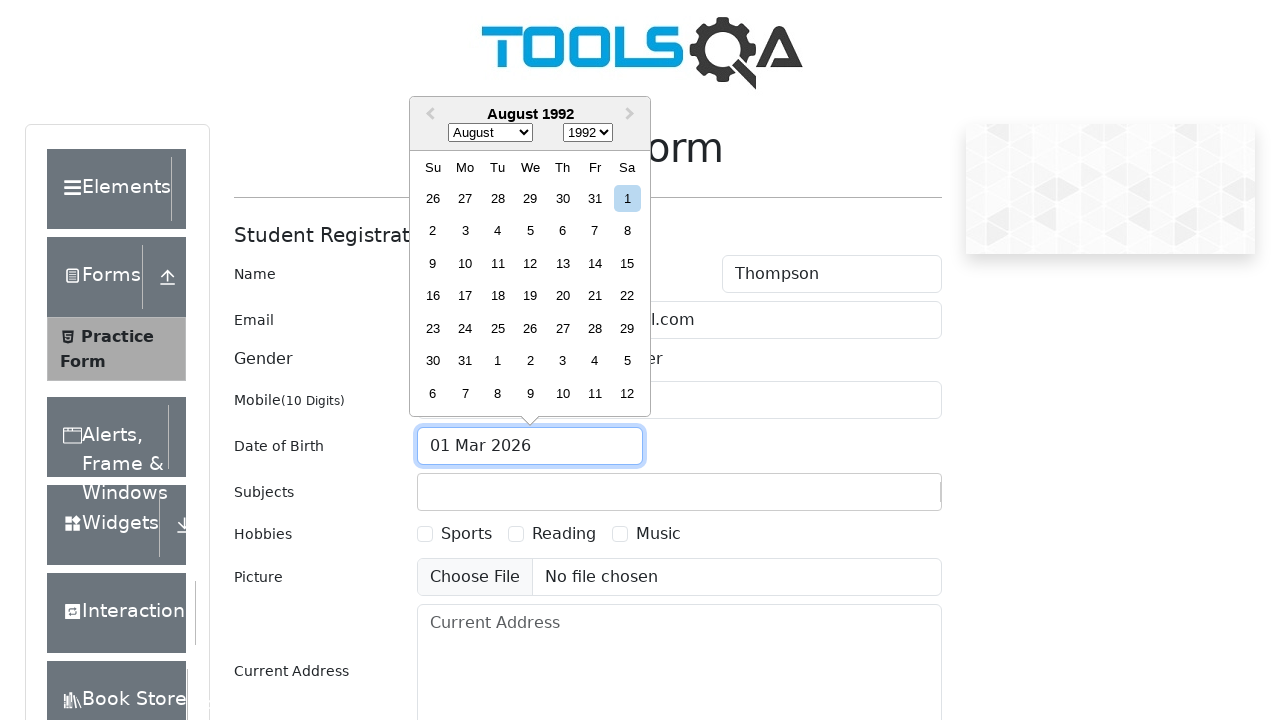

Selected August 11th, 1992 as date of birth at (498, 263) on [aria-label='Choose Tuesday, August 11th, 1992']
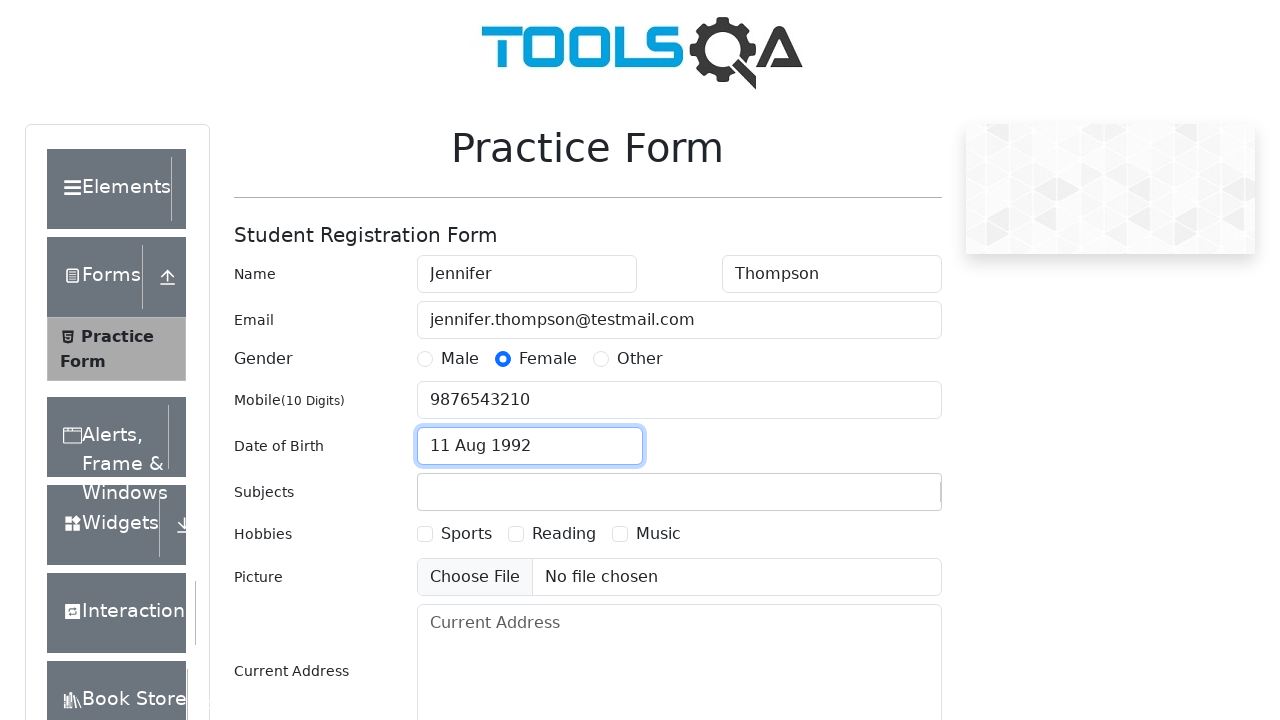

Filled subjects input field with 'Maths' on #subjectsInput
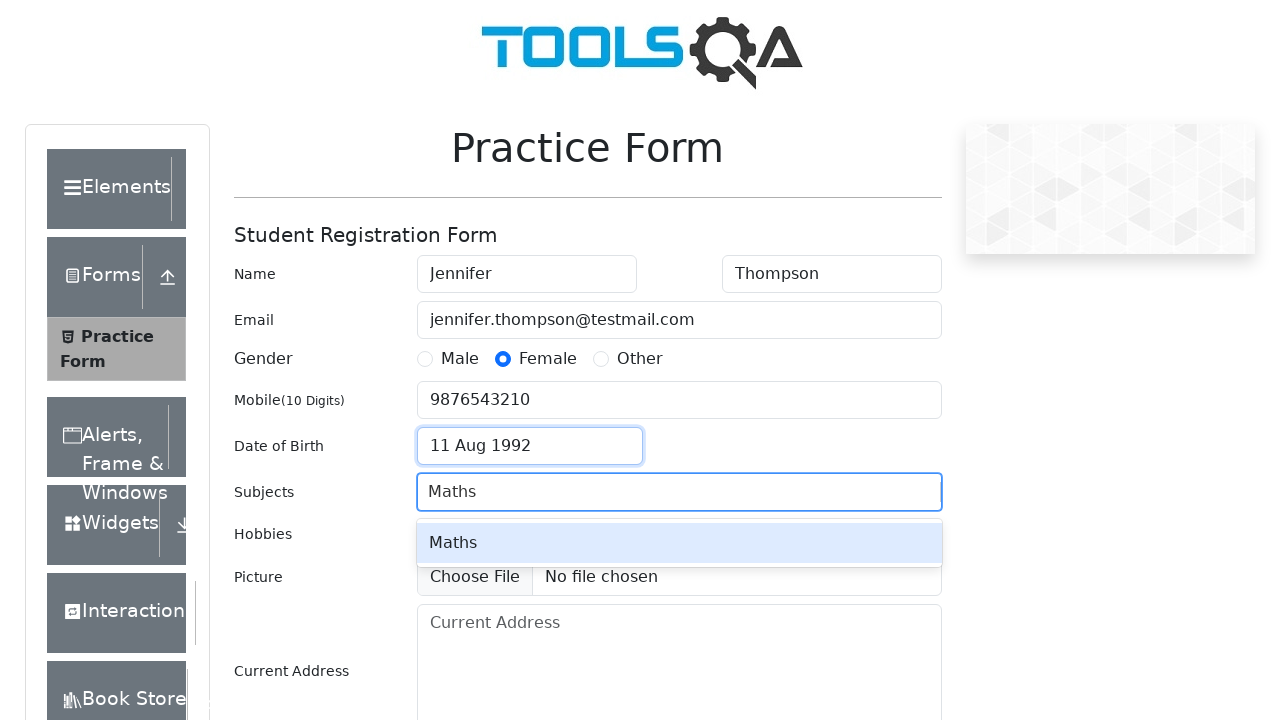

Pressed Enter to confirm subject selection on #subjectsInput
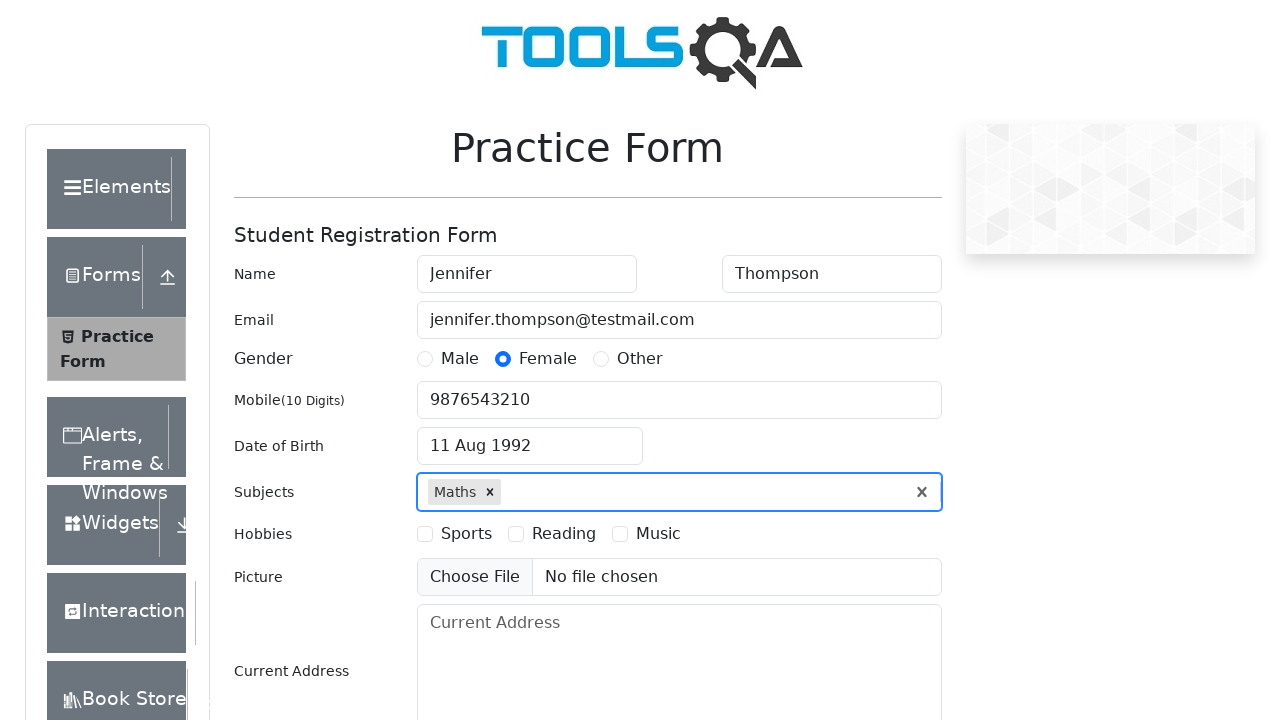

Selected Reading hobby checkbox at (564, 534) on label[for='hobbies-checkbox-2']
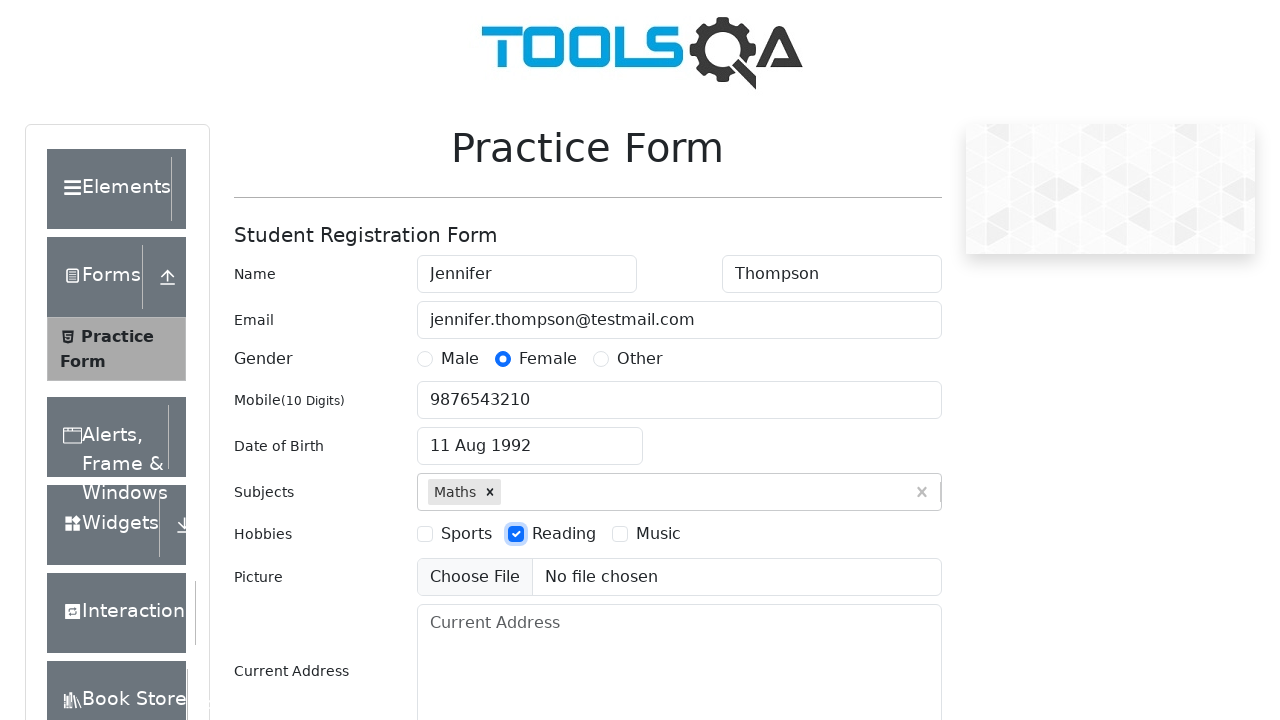

Skipped file upload as file does not exist in environment
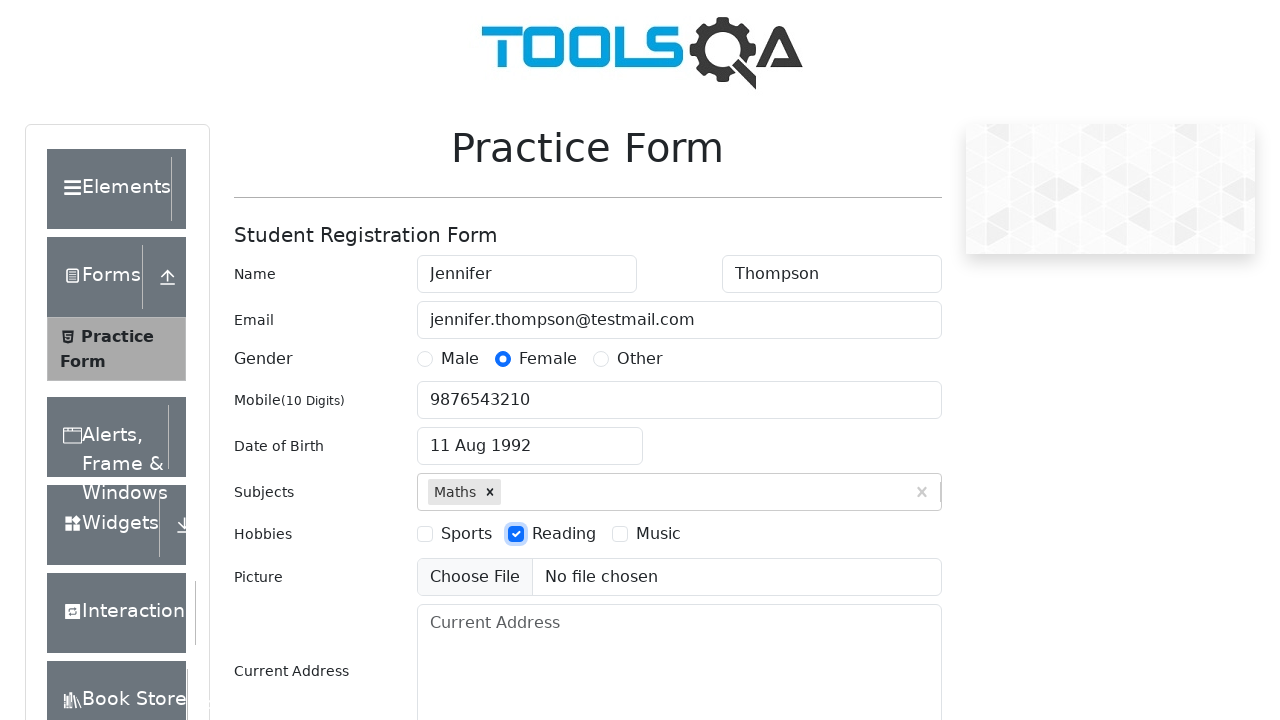

Filled current address field with '456 Oak Street, Springfield' on #currentAddress
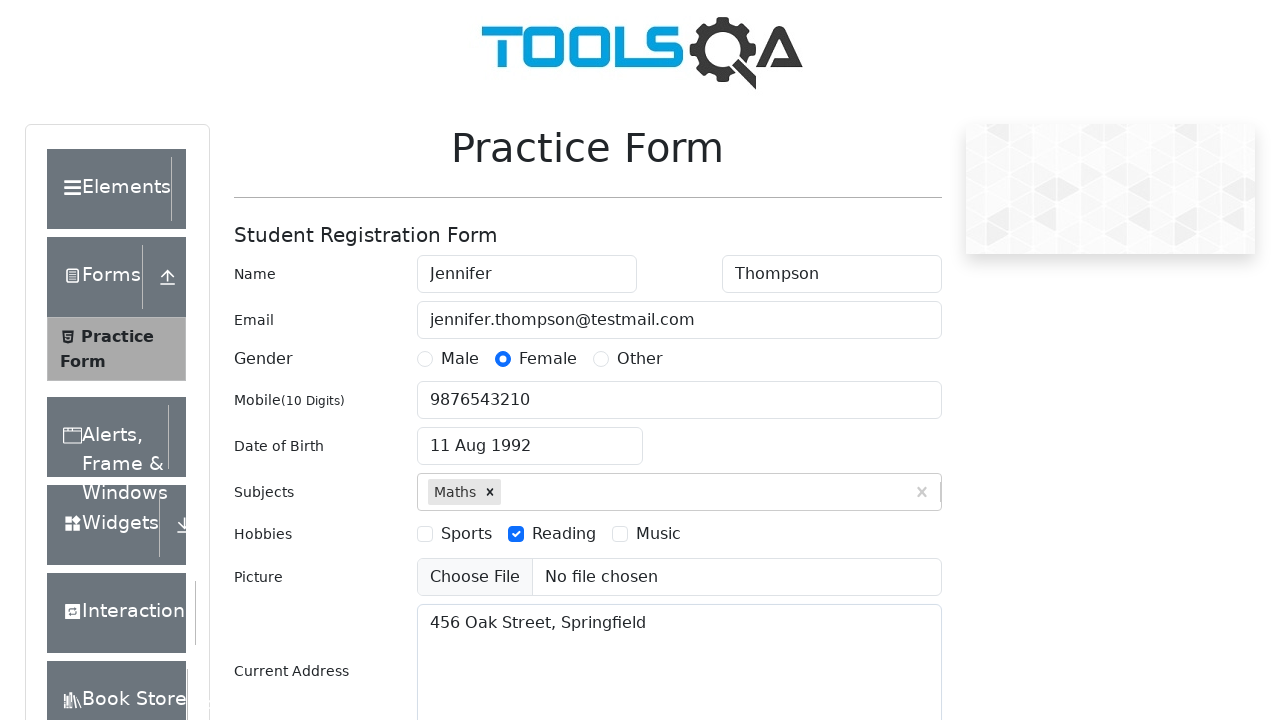

Typed 'Haryana' in state selection field on #react-select-3-input
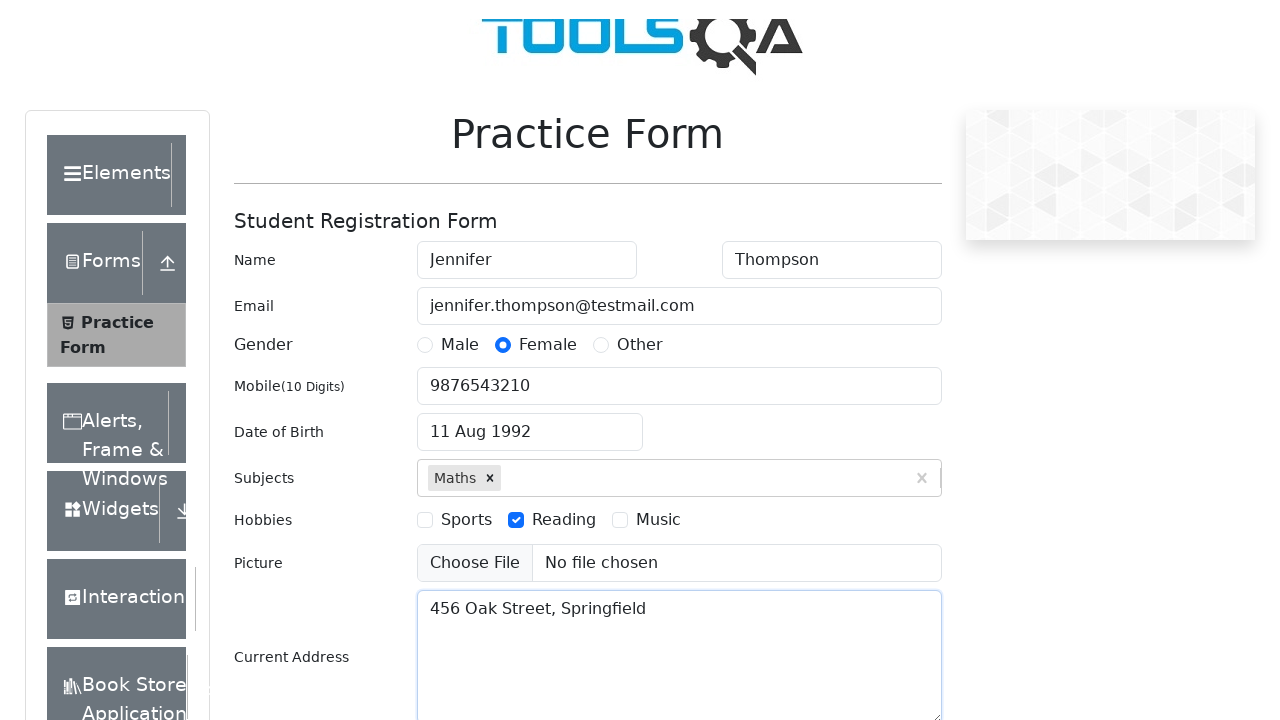

Pressed Enter to select Haryana state on #react-select-3-input
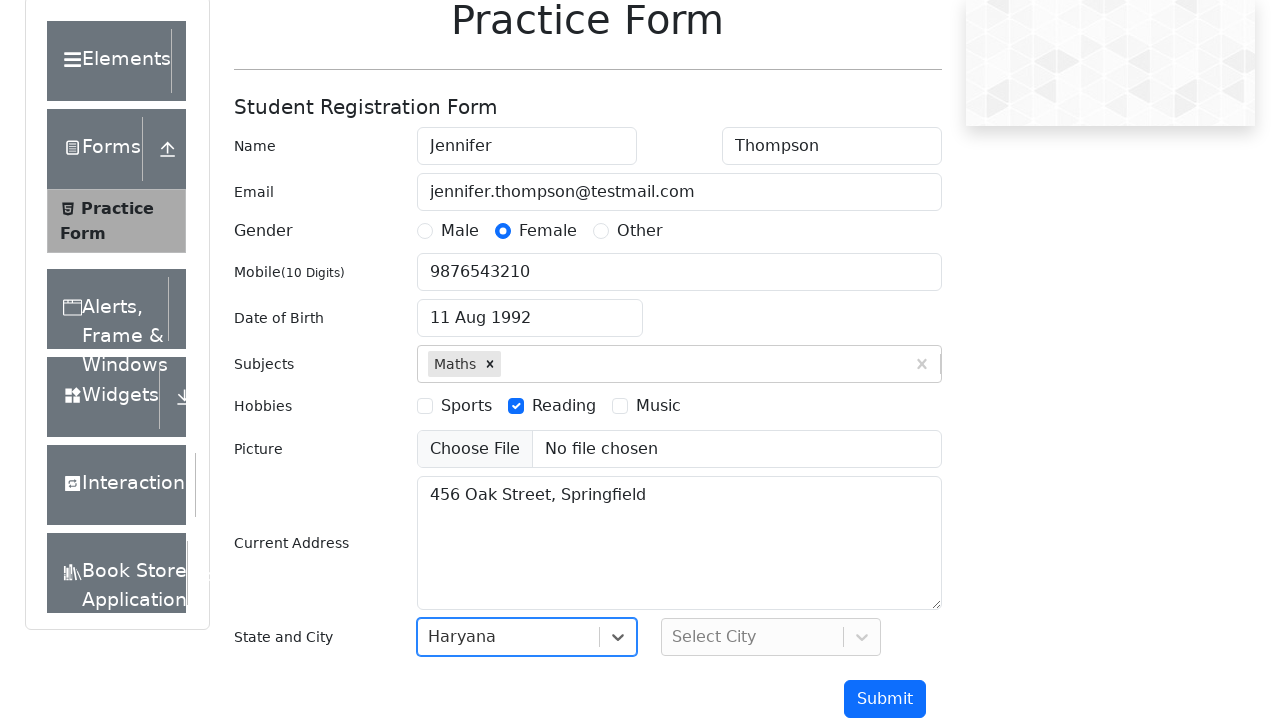

Typed 'Panipat' in city selection field on #react-select-4-input
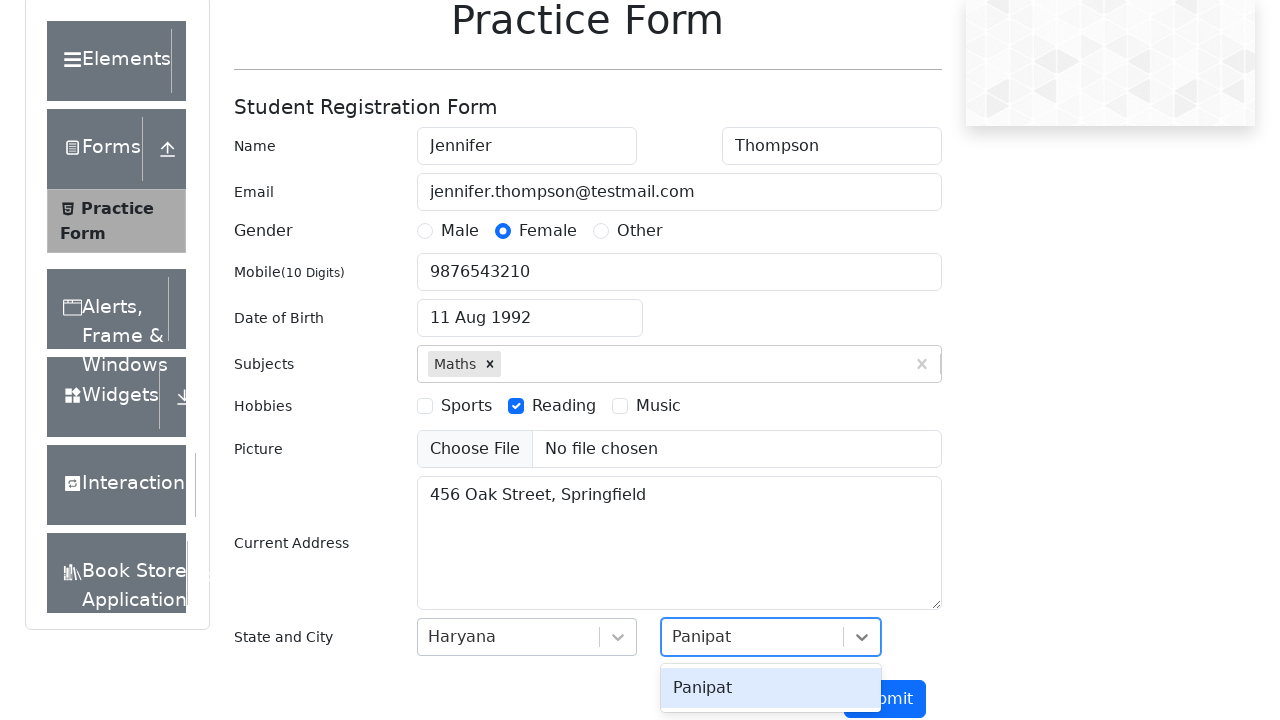

Pressed Enter to select Panipat city on #react-select-4-input
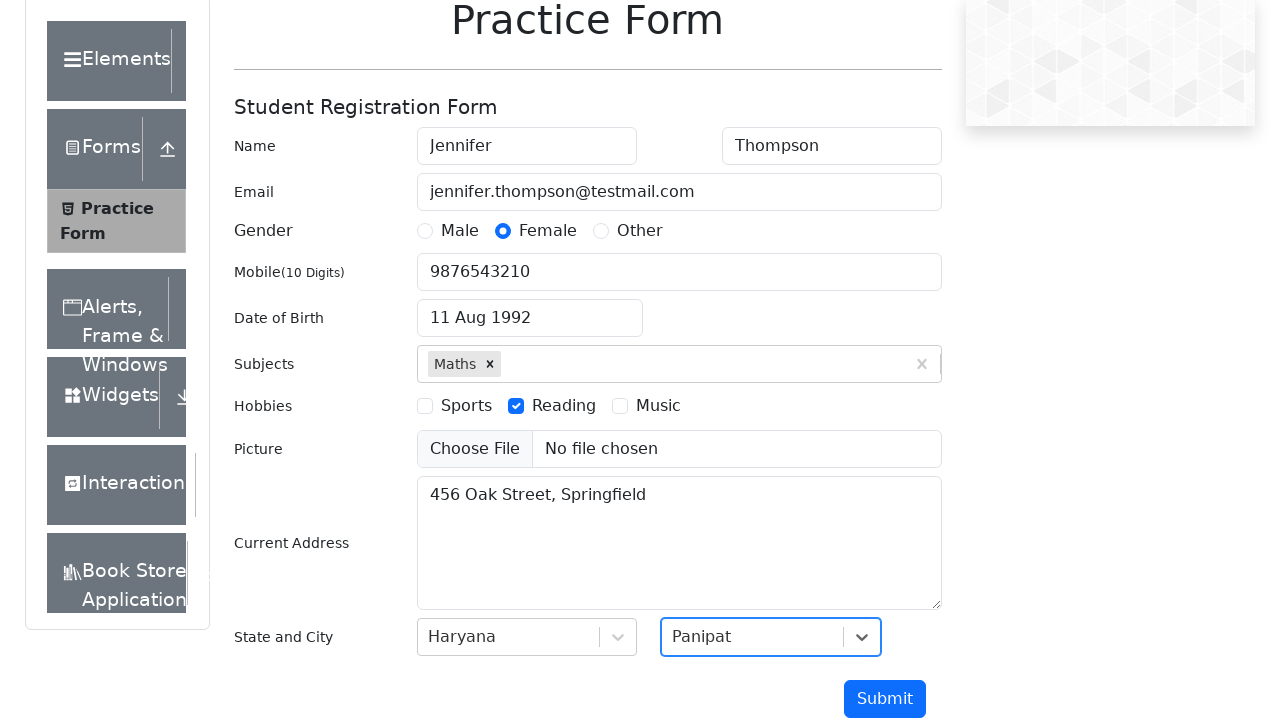

Waited 1 second for form to be fully ready
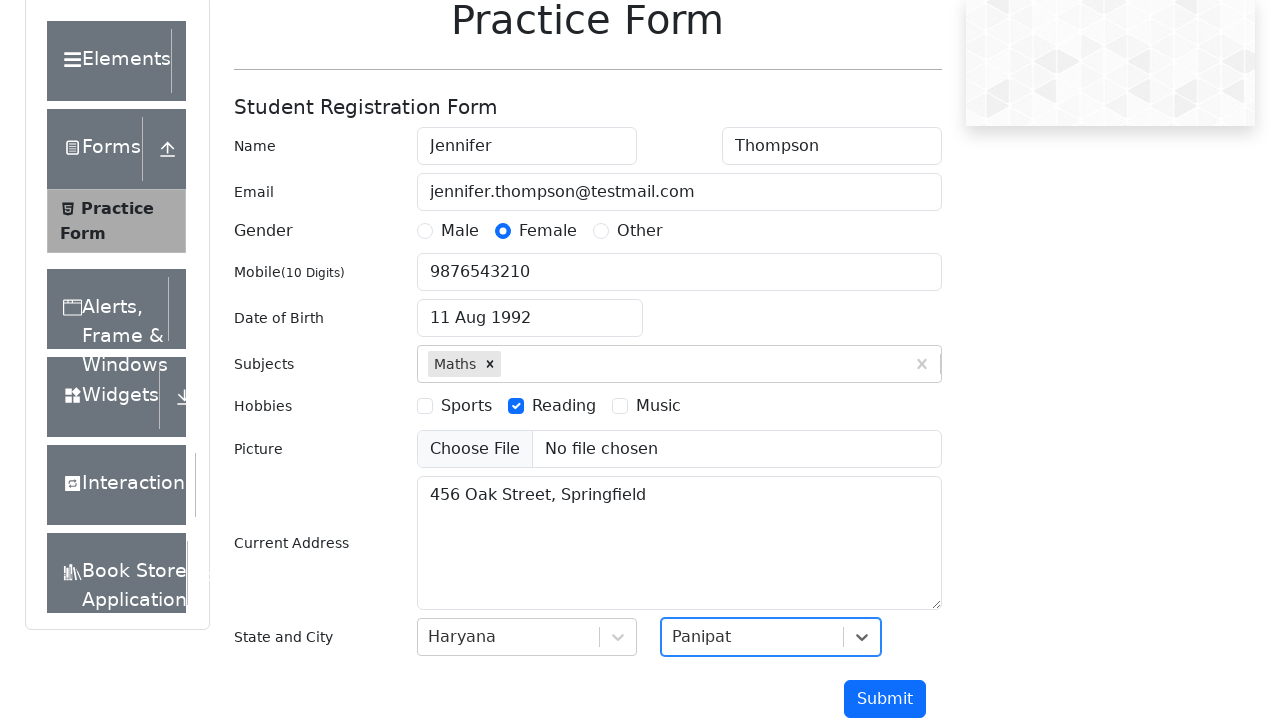

Clicked Submit button to submit the form at (885, 699) on #submit
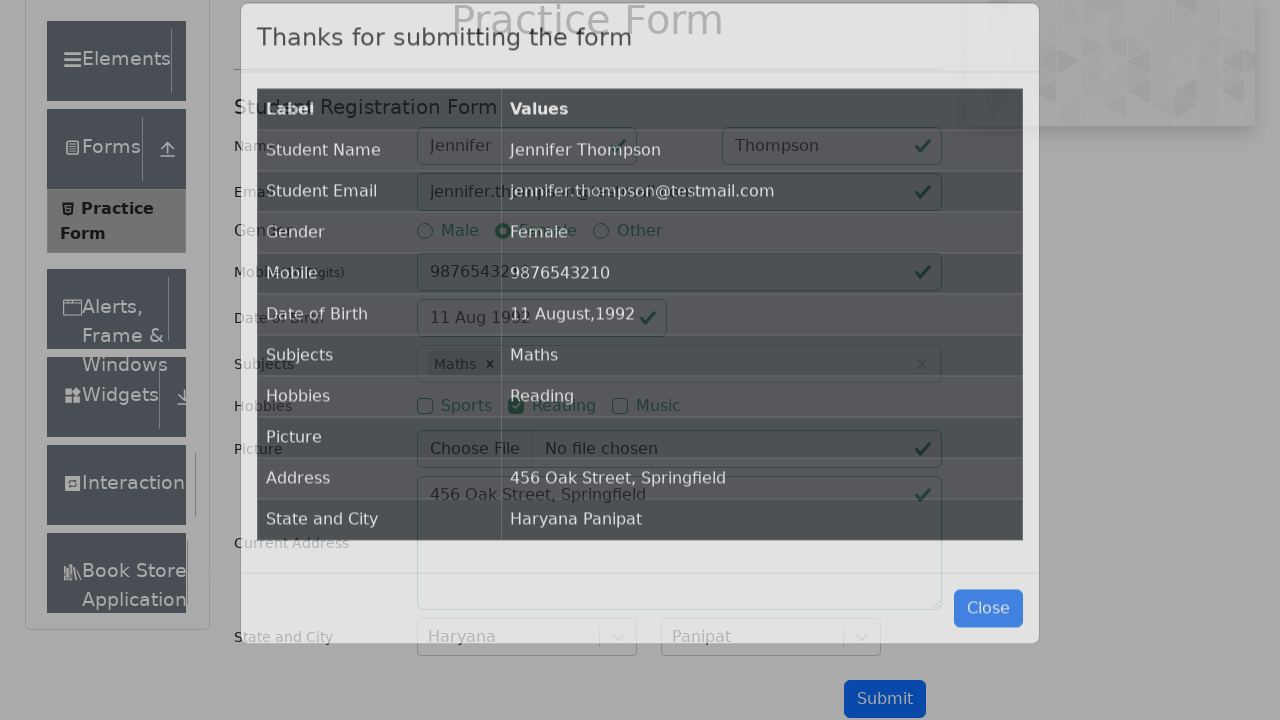

Confirmation modal appeared with success message
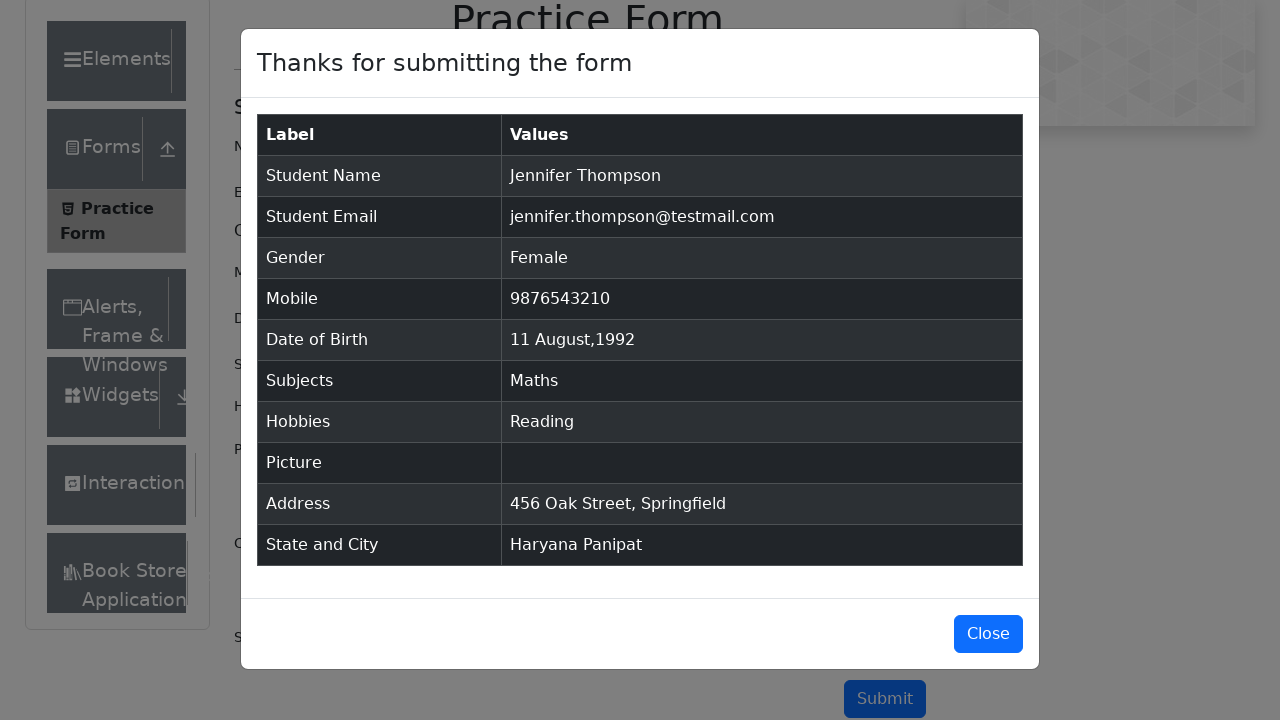

Verified submitted data table is displayed
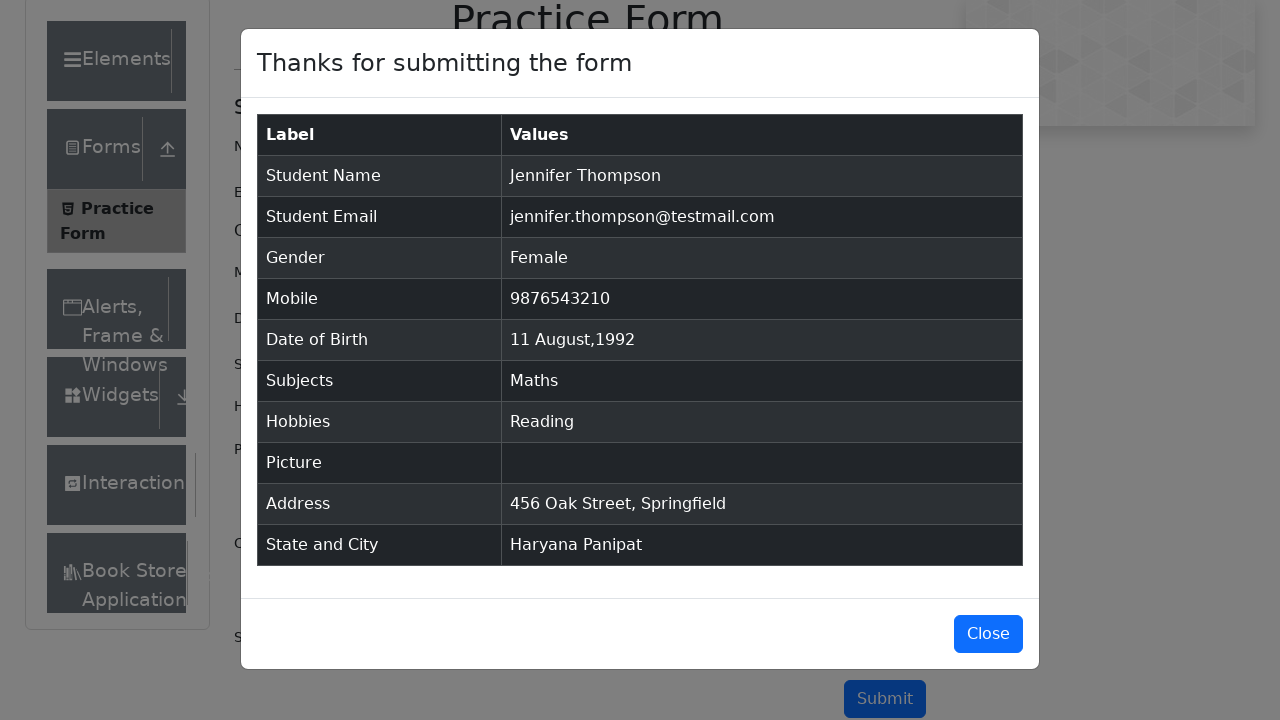

Clicked close button to dismiss the confirmation modal at (988, 634) on #closeLargeModal
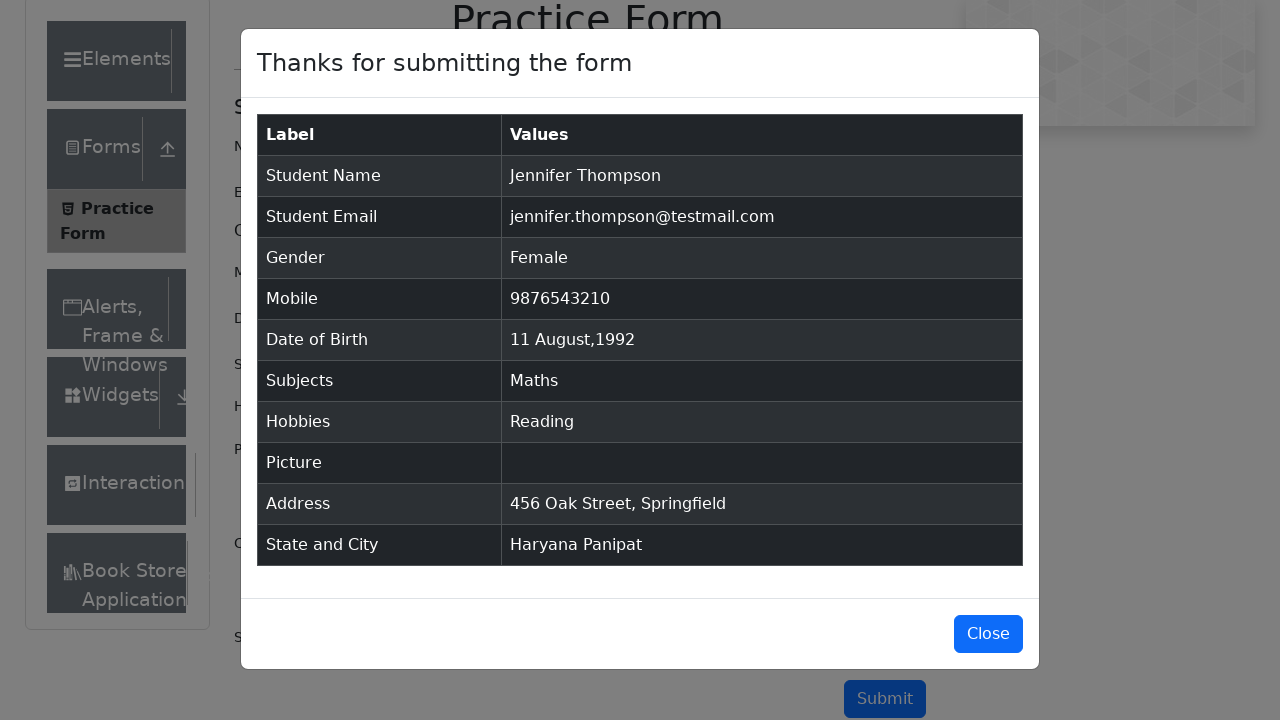

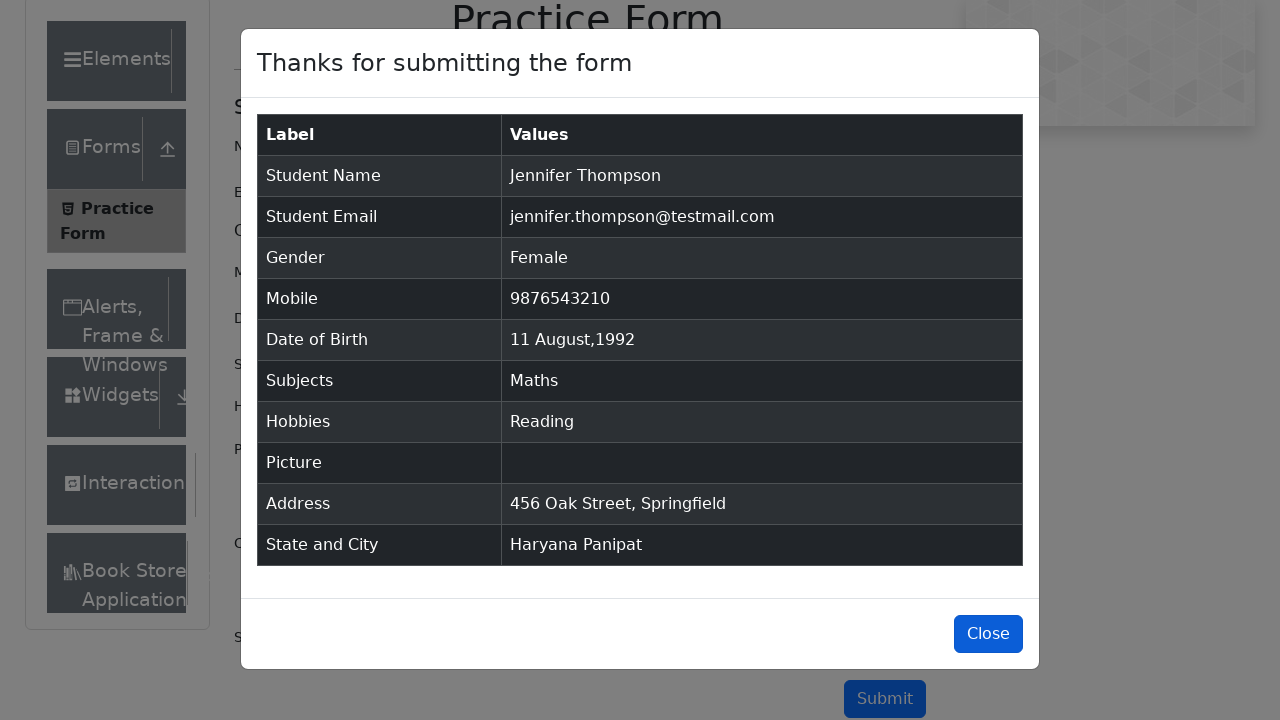